Navigates to a practice automation page and searches through table cells to find "Joe", then retrieves all values from that row

Starting URL: https://www.rahulshettyacademy.com/AutomationPractice/

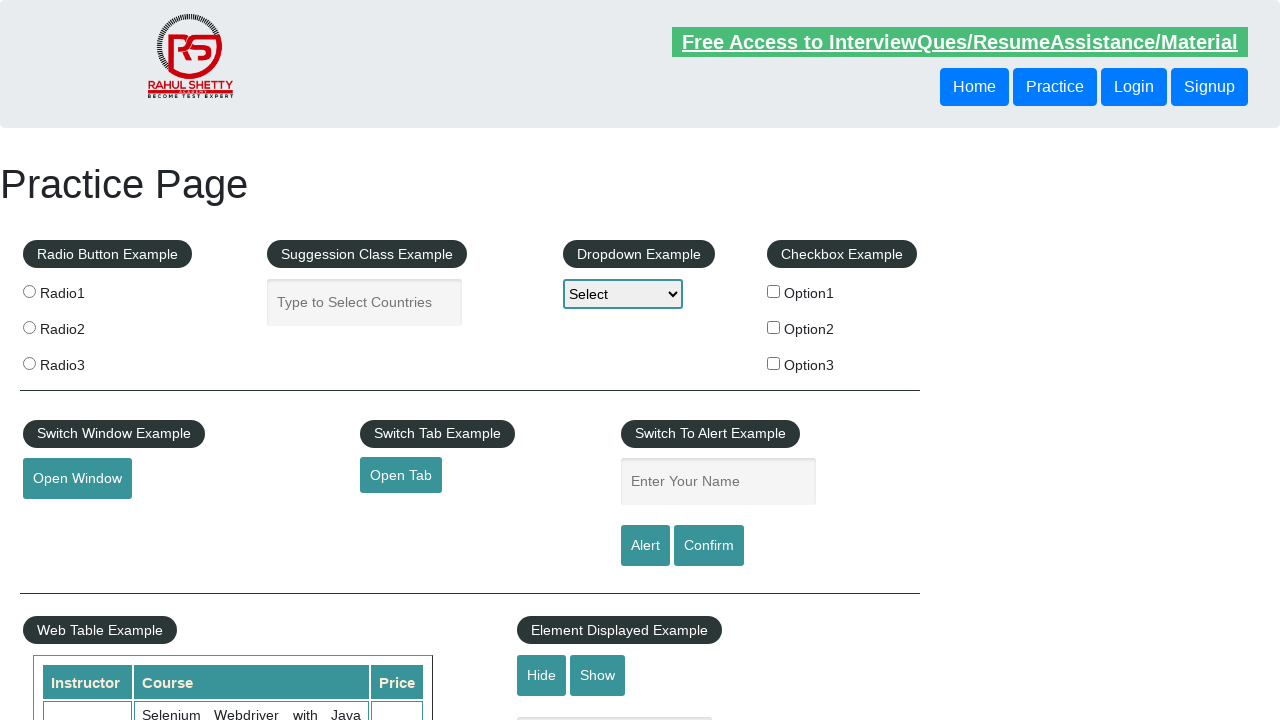

Waited for product table to load
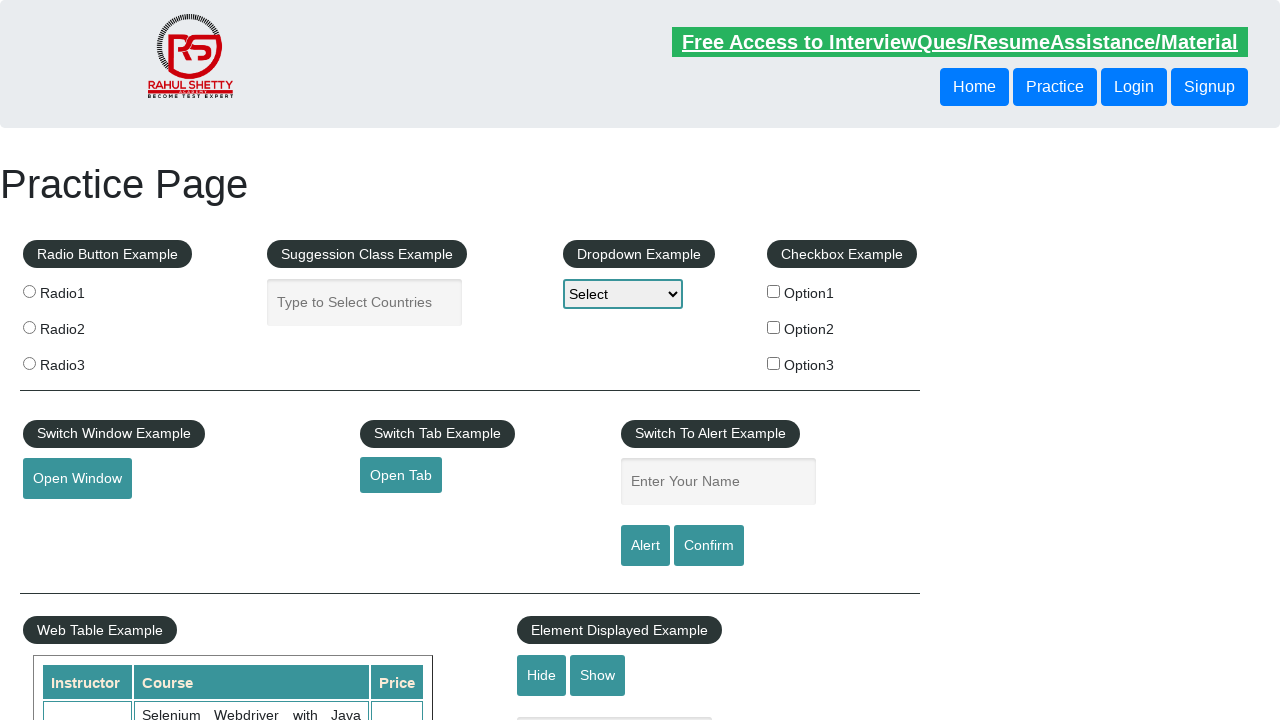

Located product table element
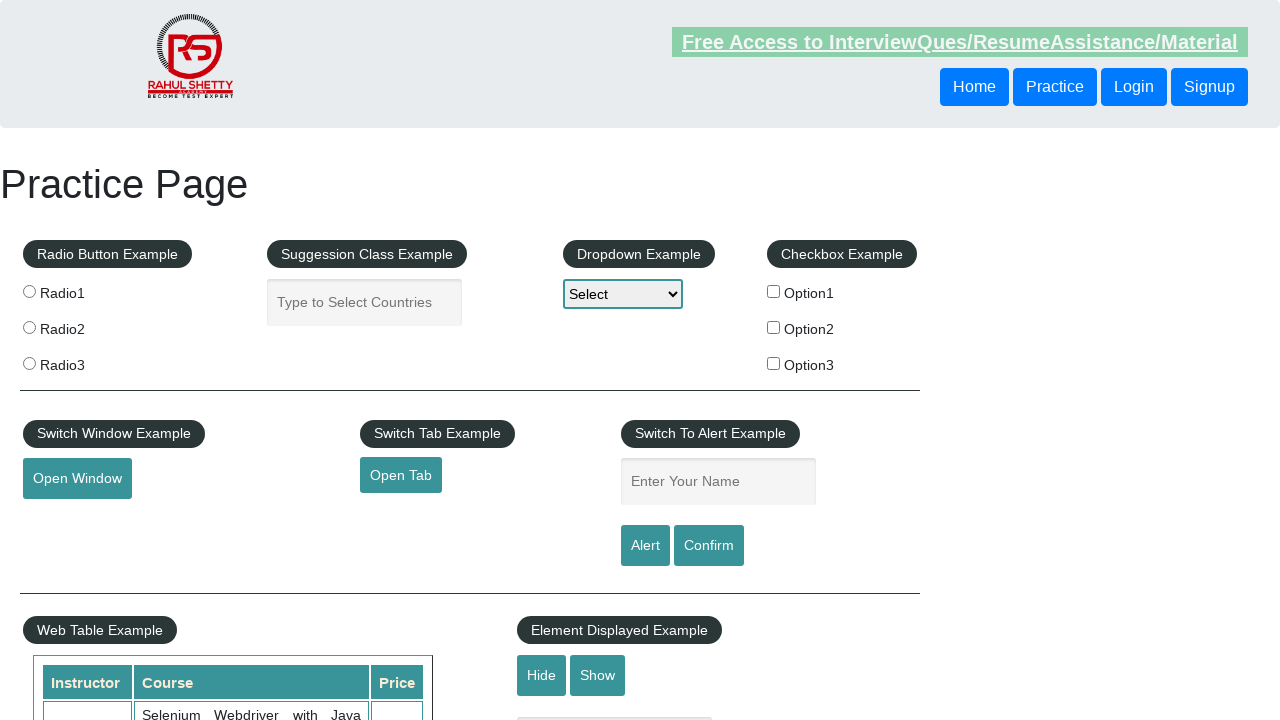

Retrieved all rows from table
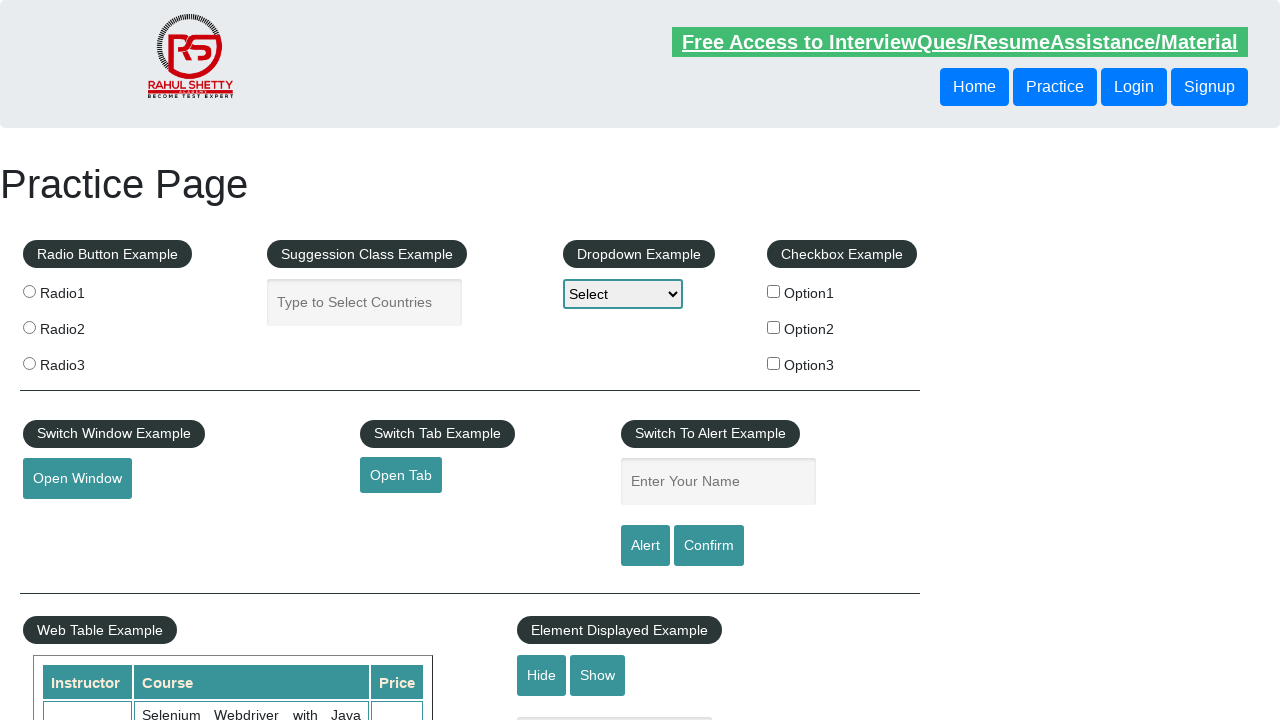

Retrieved columns from current row
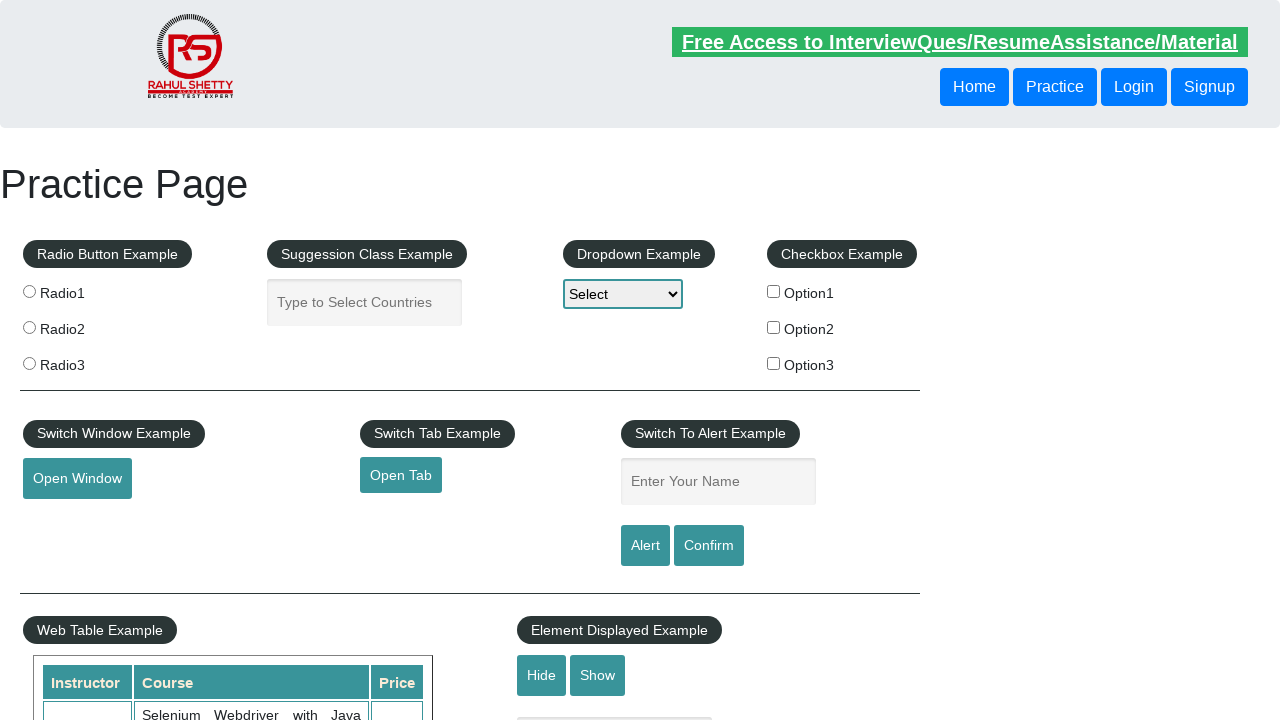

Retrieved columns from current row
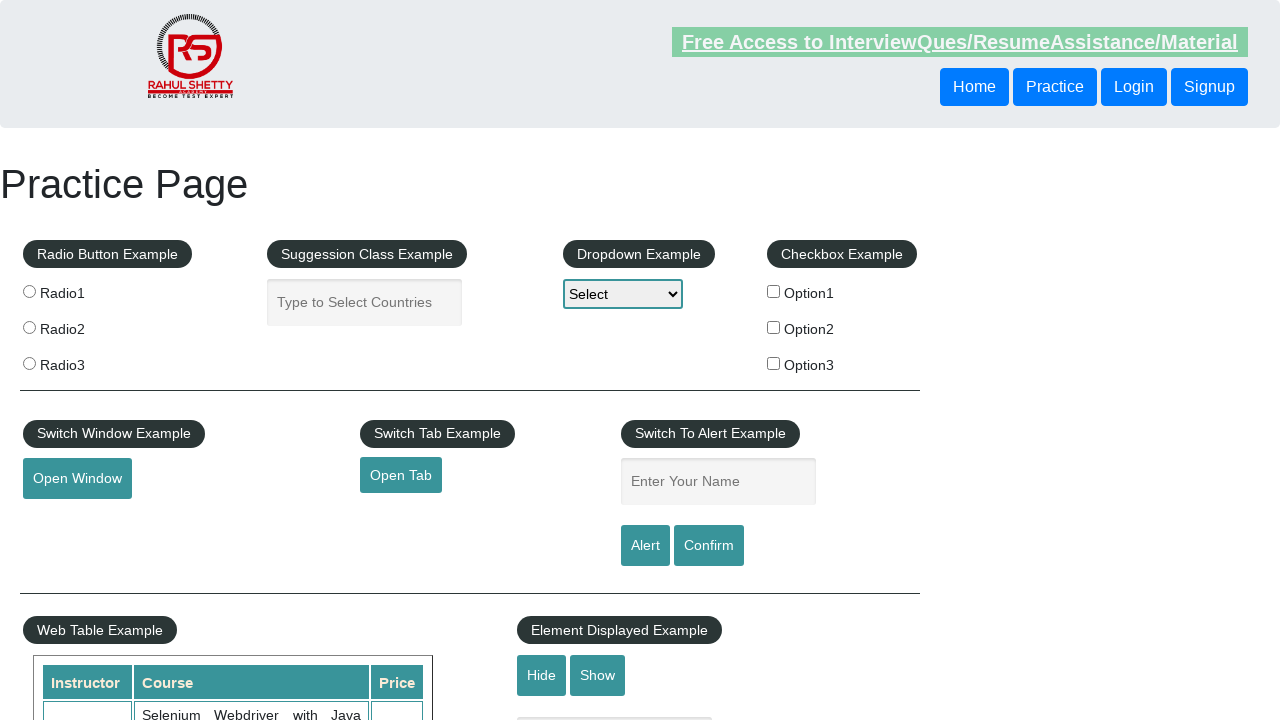

Retrieved columns from current row
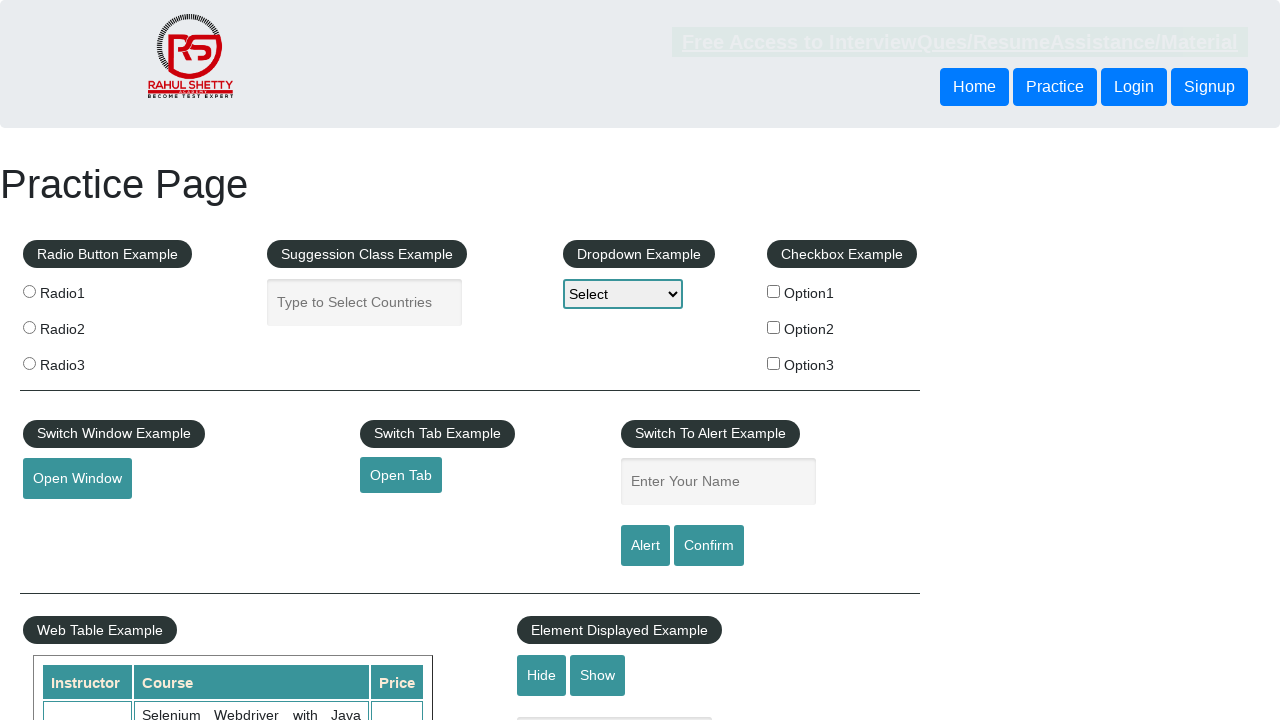

Retrieved columns from current row
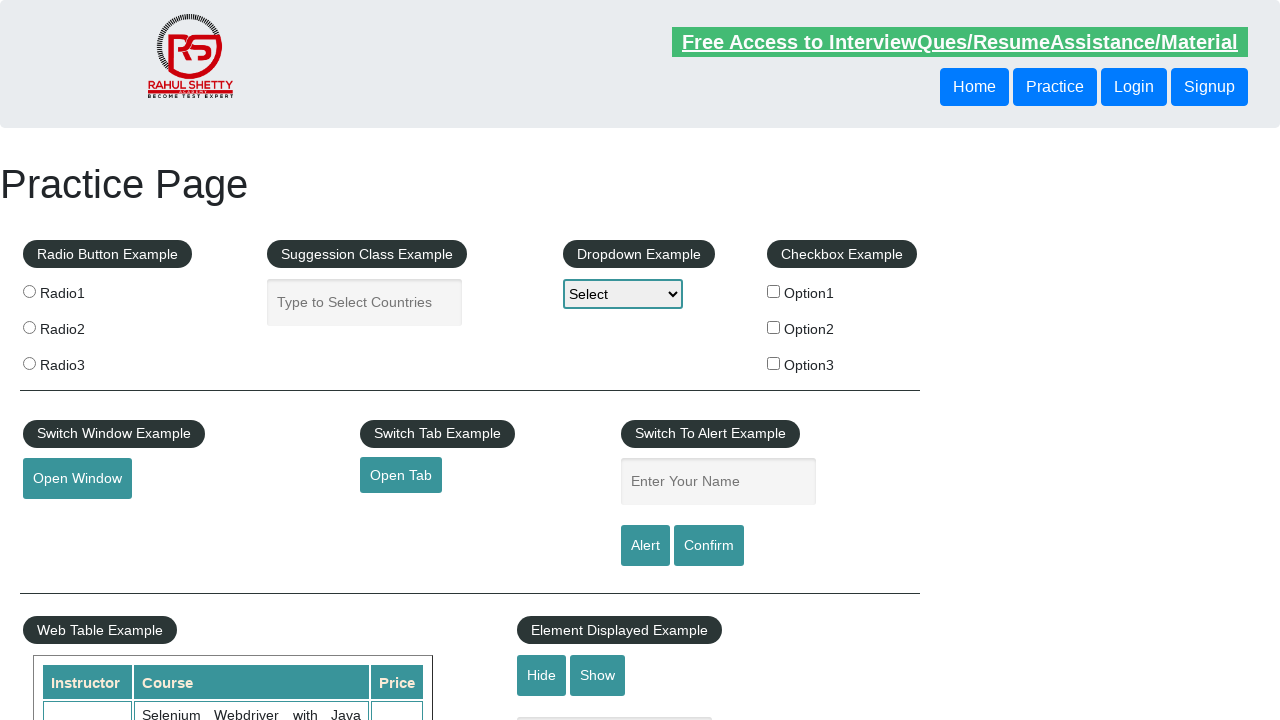

Retrieved columns from current row
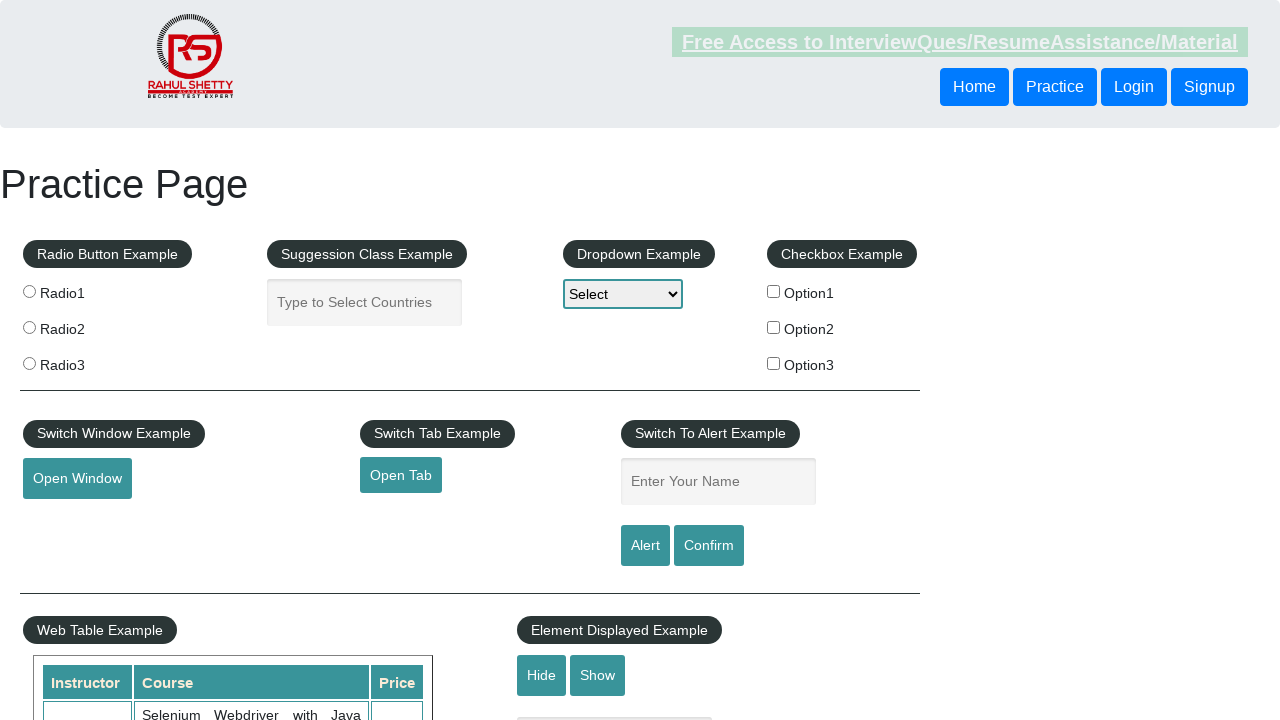

Retrieved columns from current row
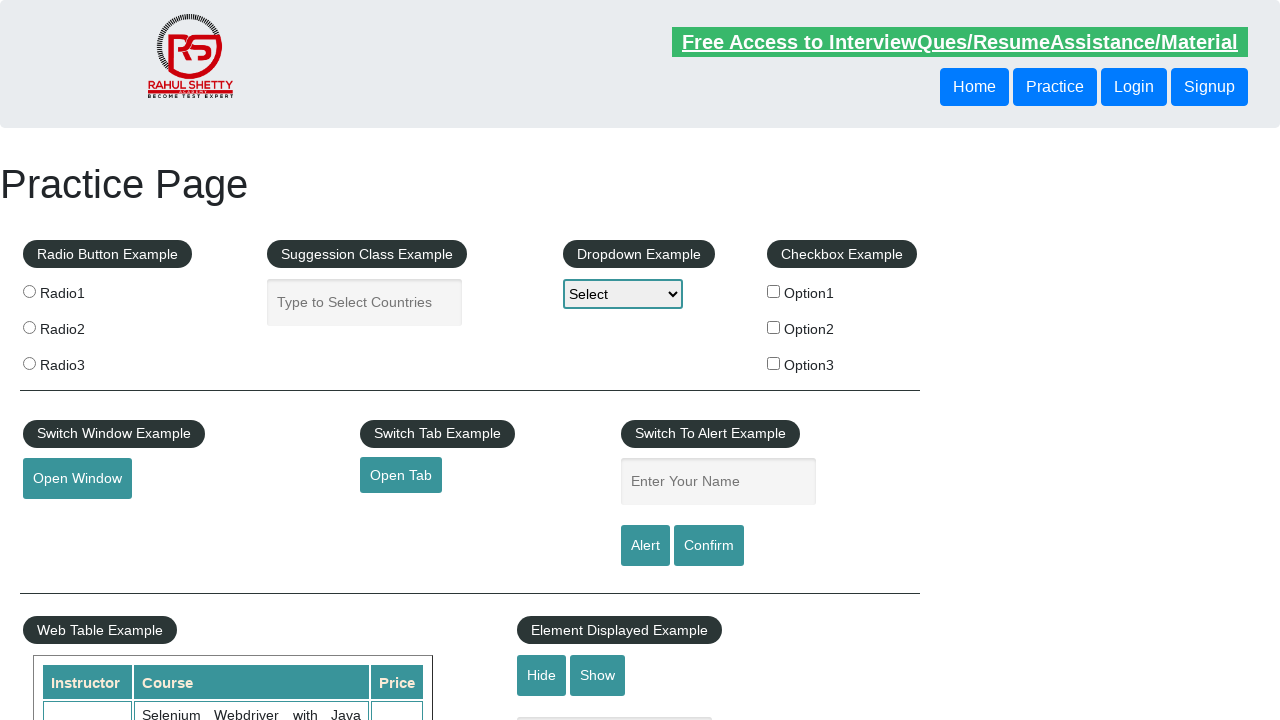

Retrieved columns from current row
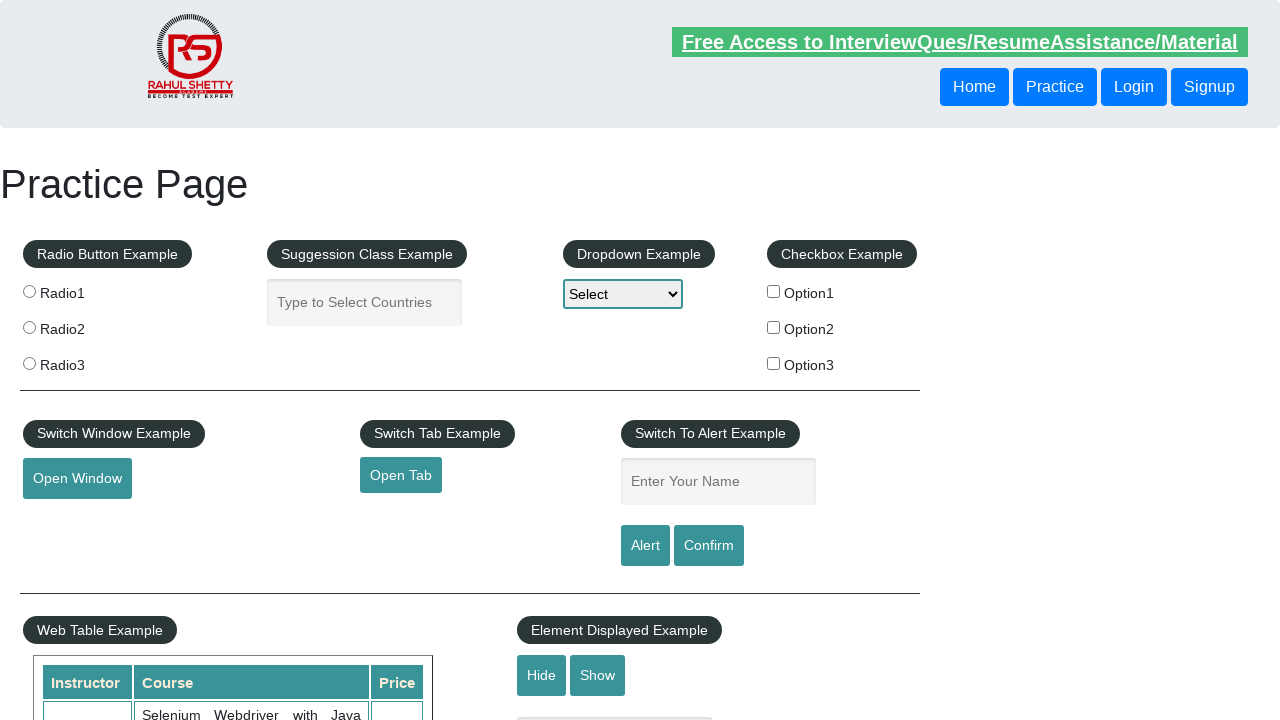

Found 'Joe' in table cell
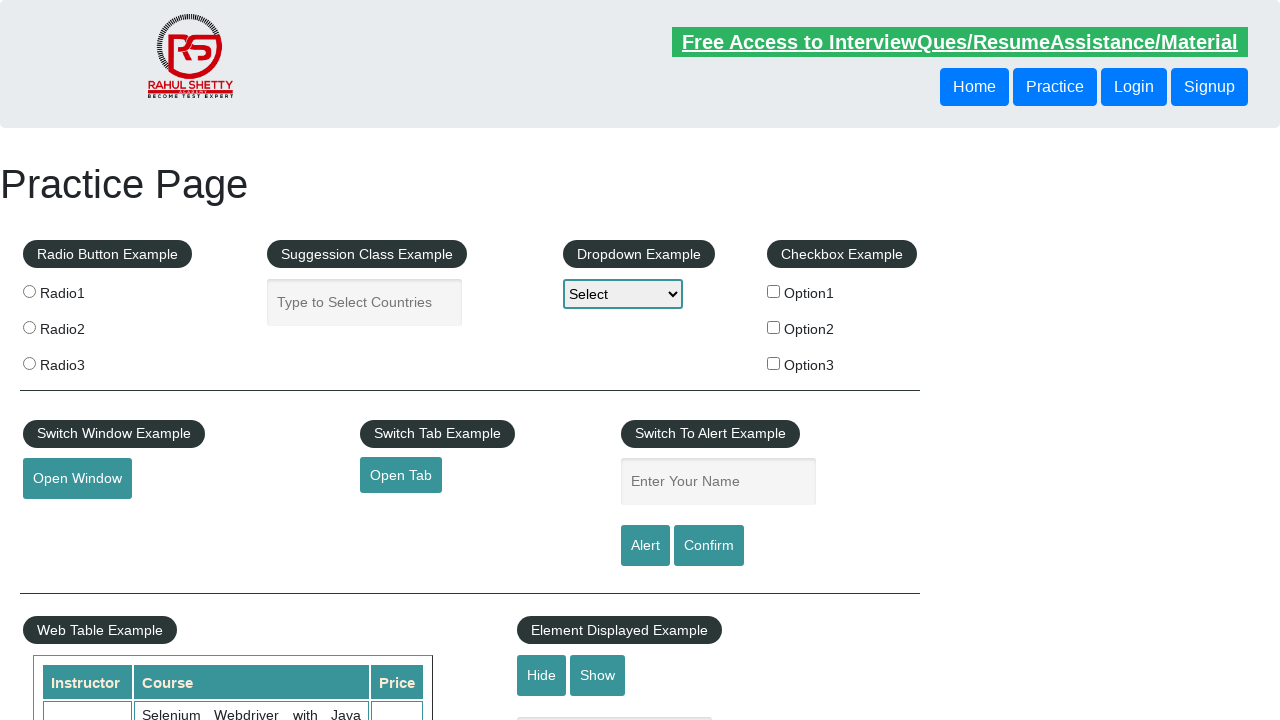

Retrieved cell value: Joe
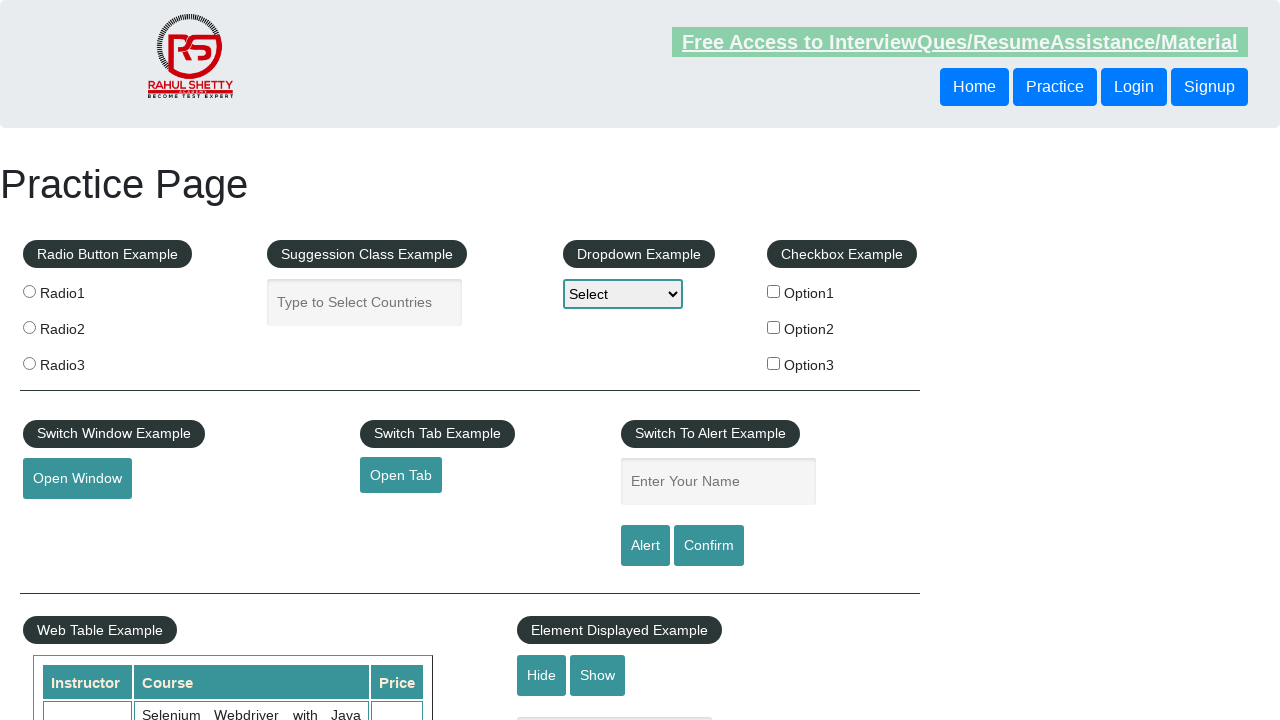

Retrieved cell value: Postman
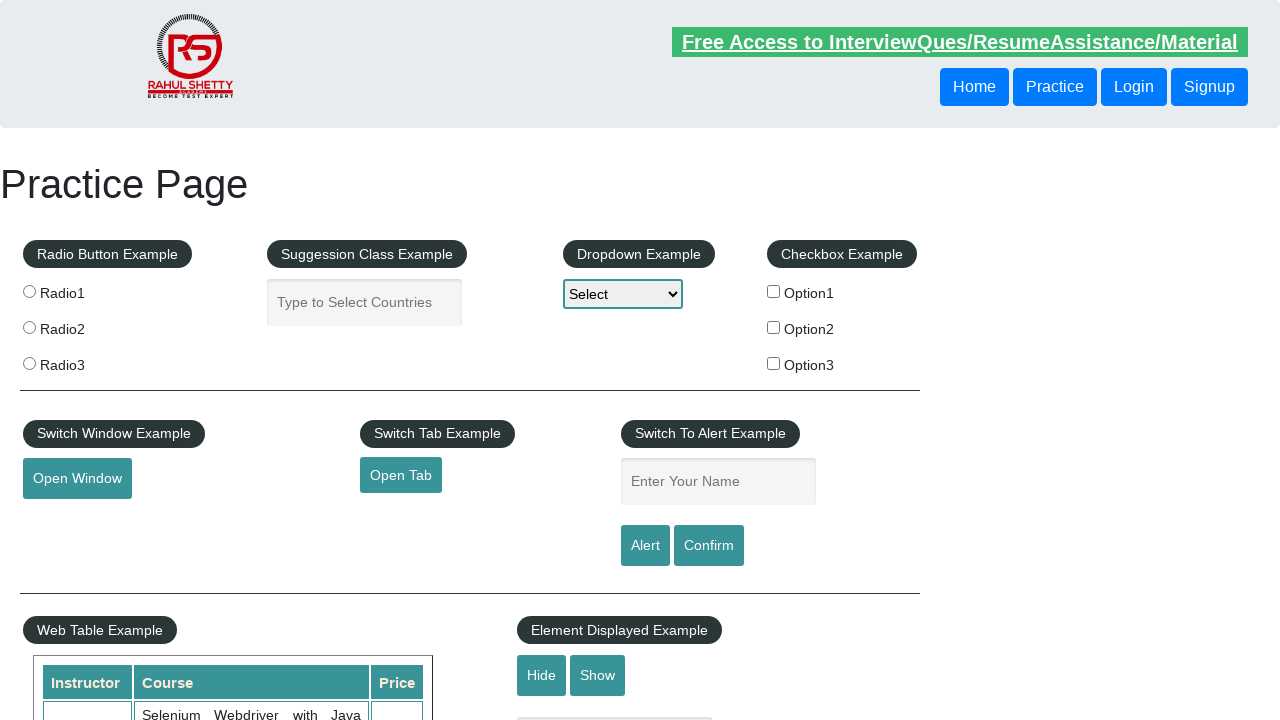

Retrieved cell value: Chennai
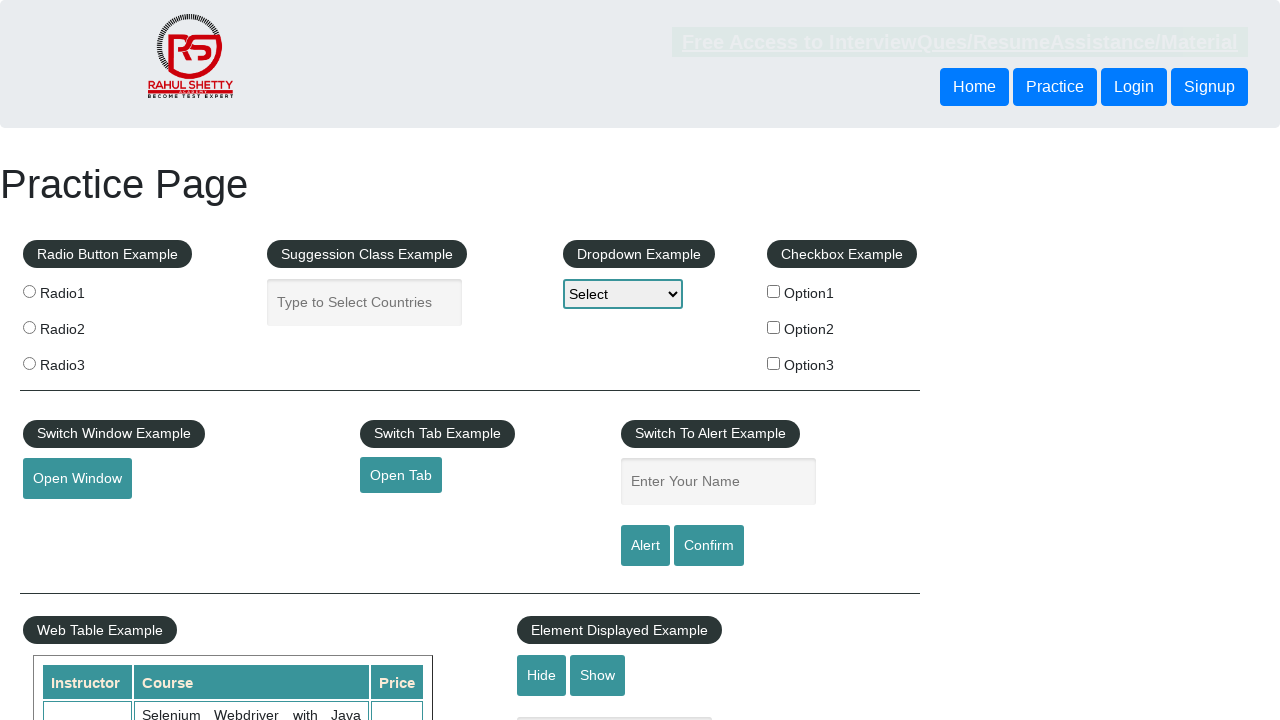

Retrieved cell value: 46
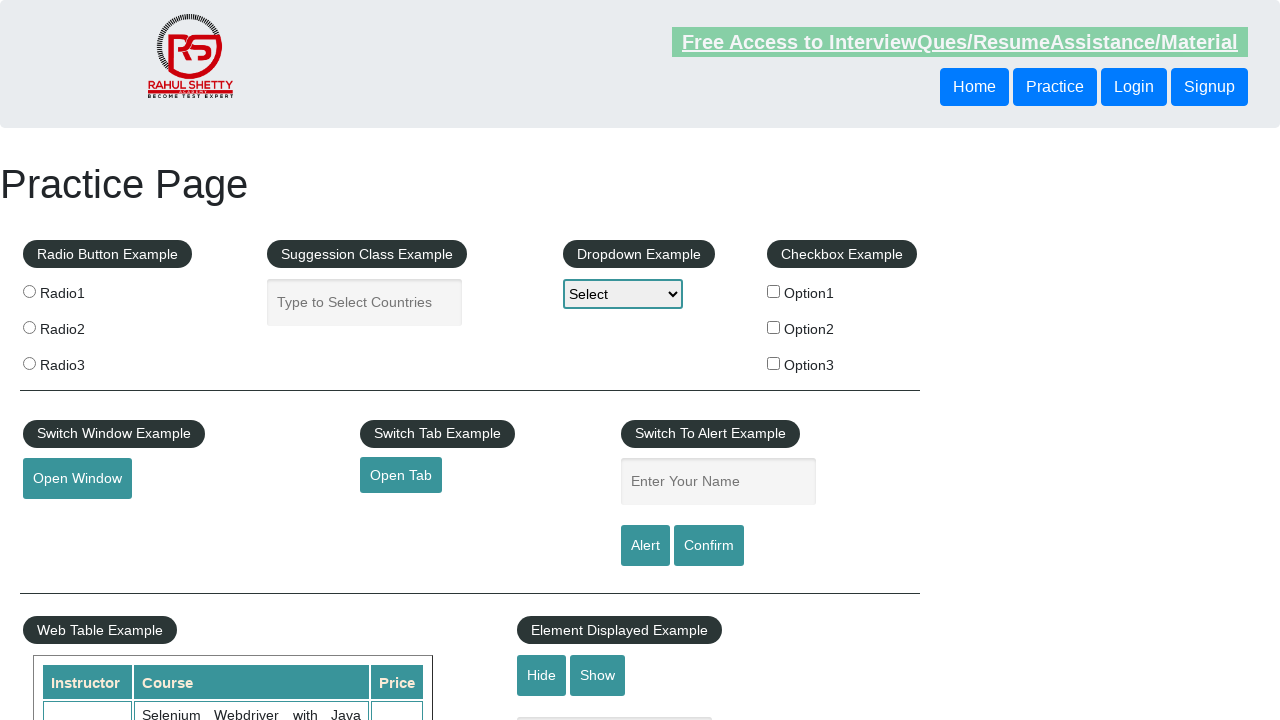

Retrieved columns from current row
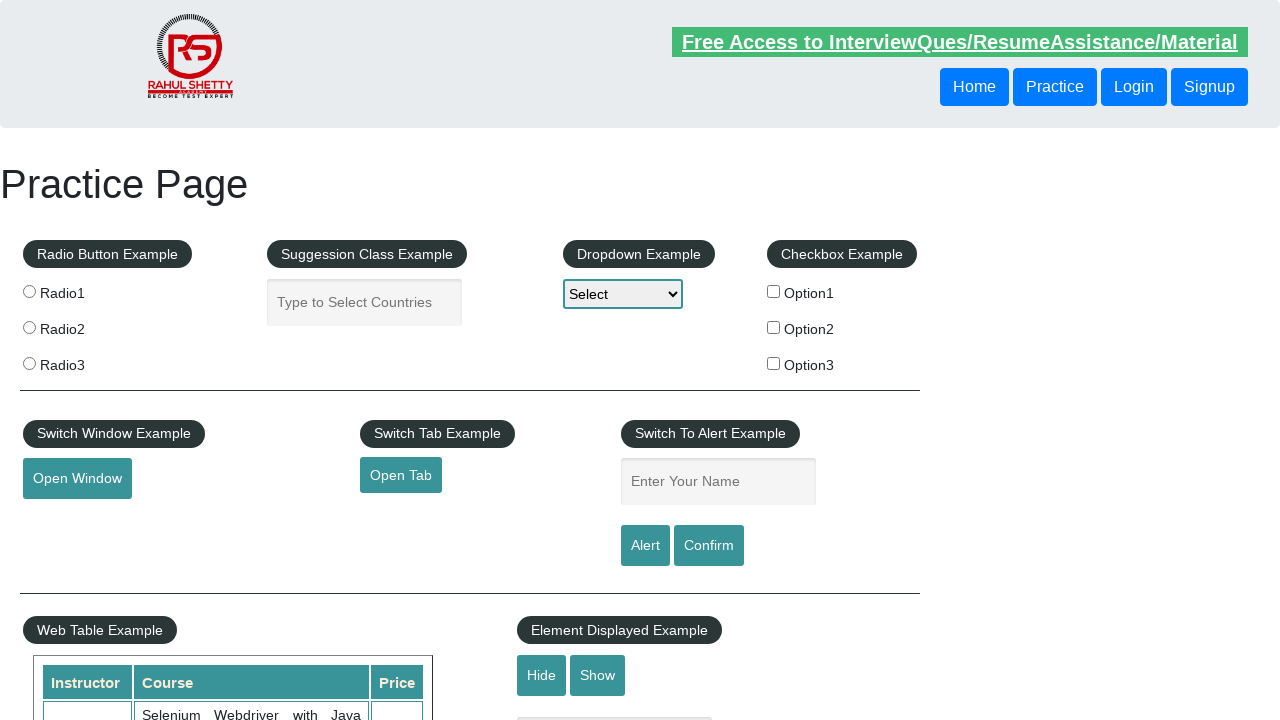

Retrieved columns from current row
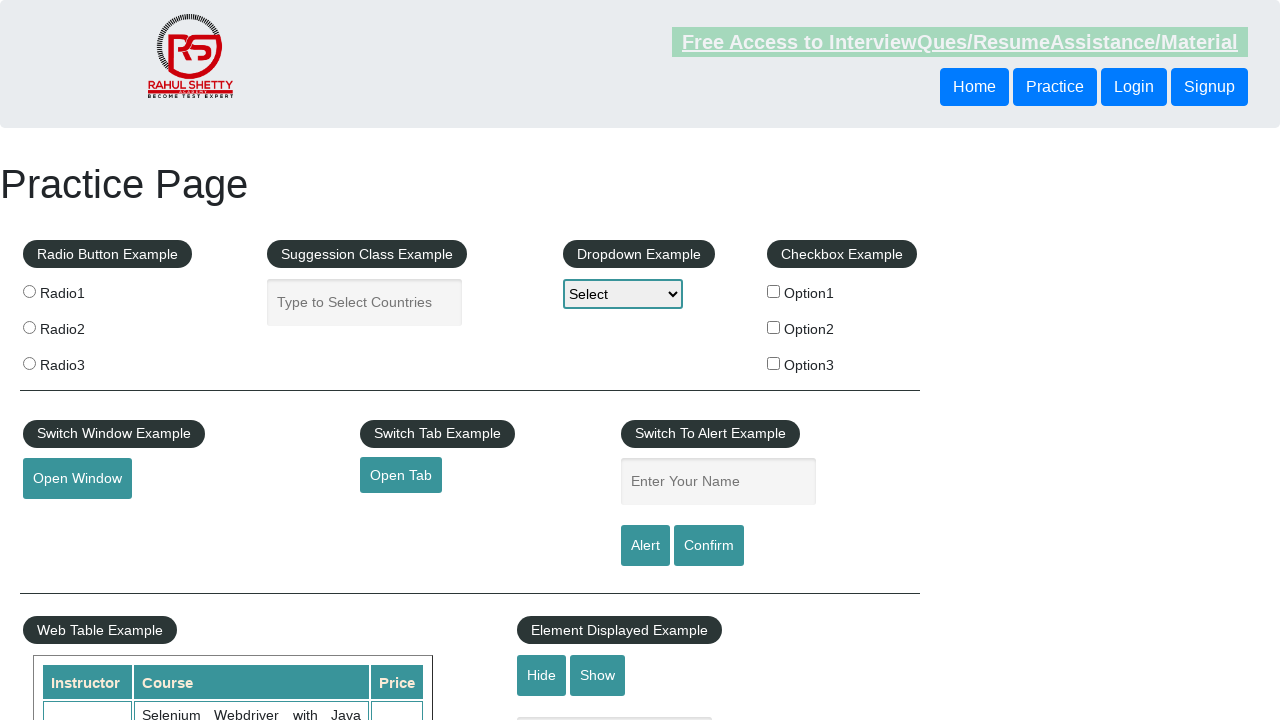

Retrieved columns from current row
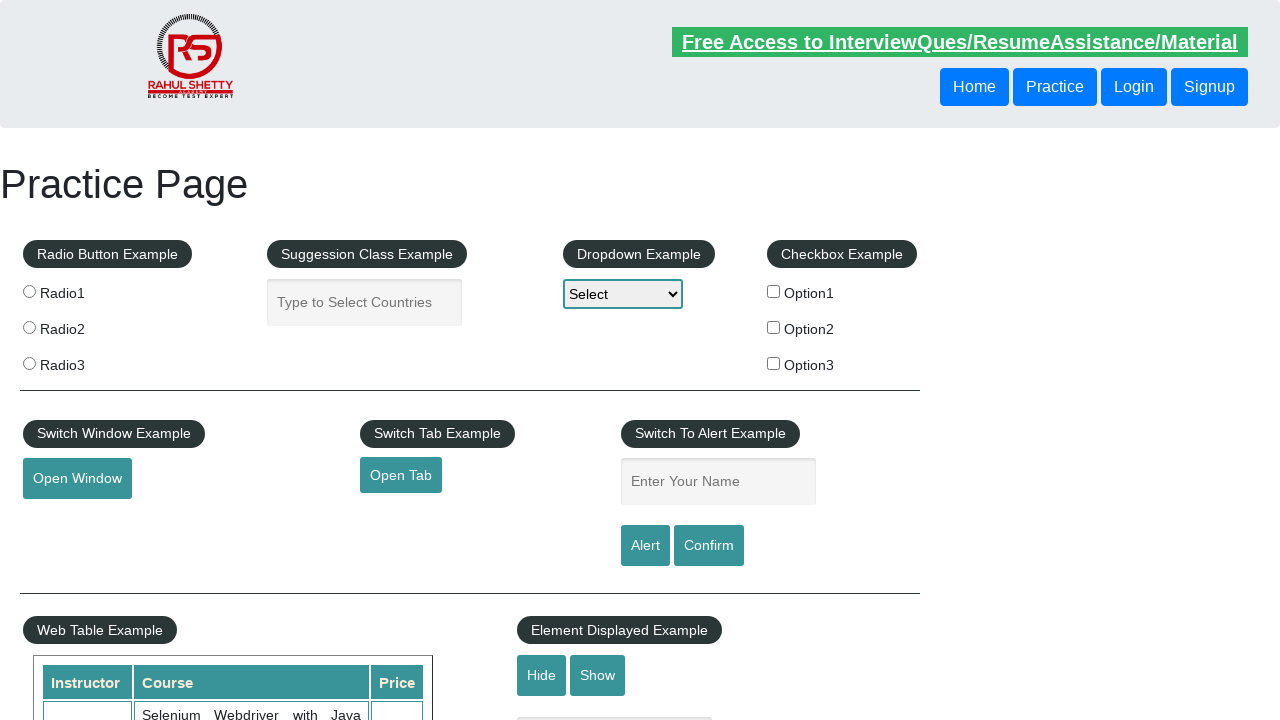

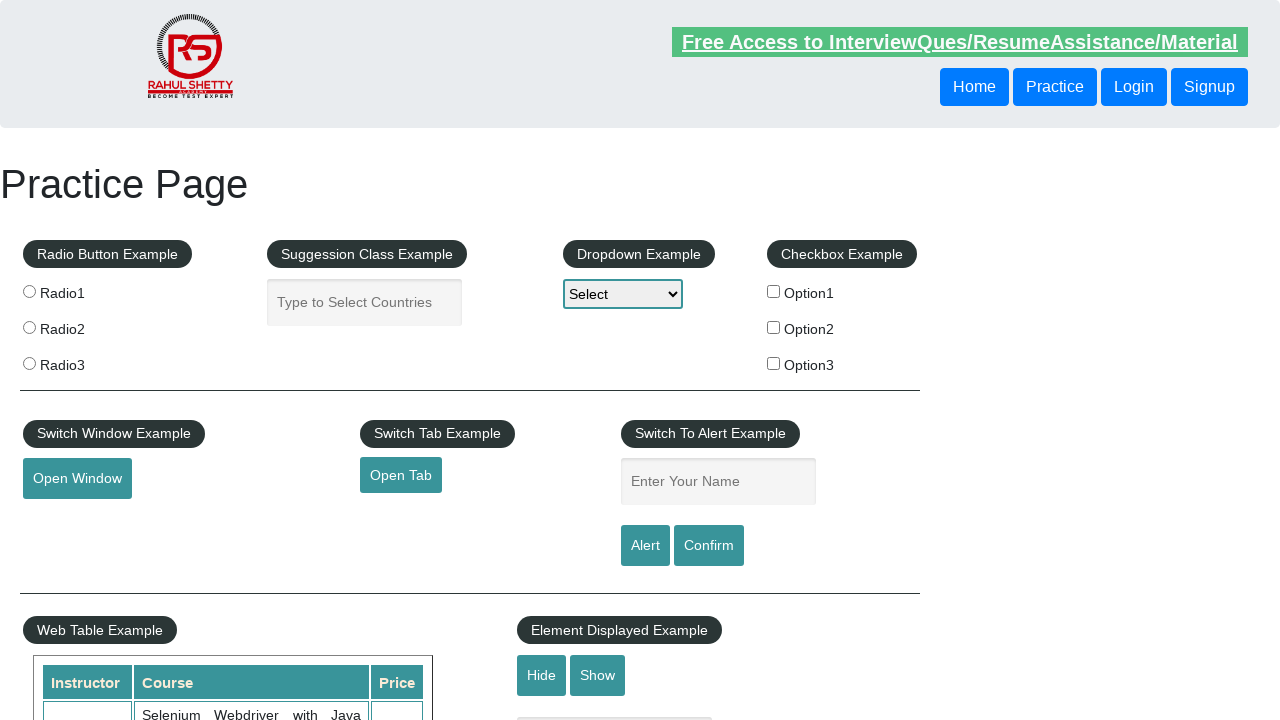